Navigates to the Applitools demo application login page and clicks the login button to verify the page loads and the login flow works

Starting URL: https://demo.applitools.com

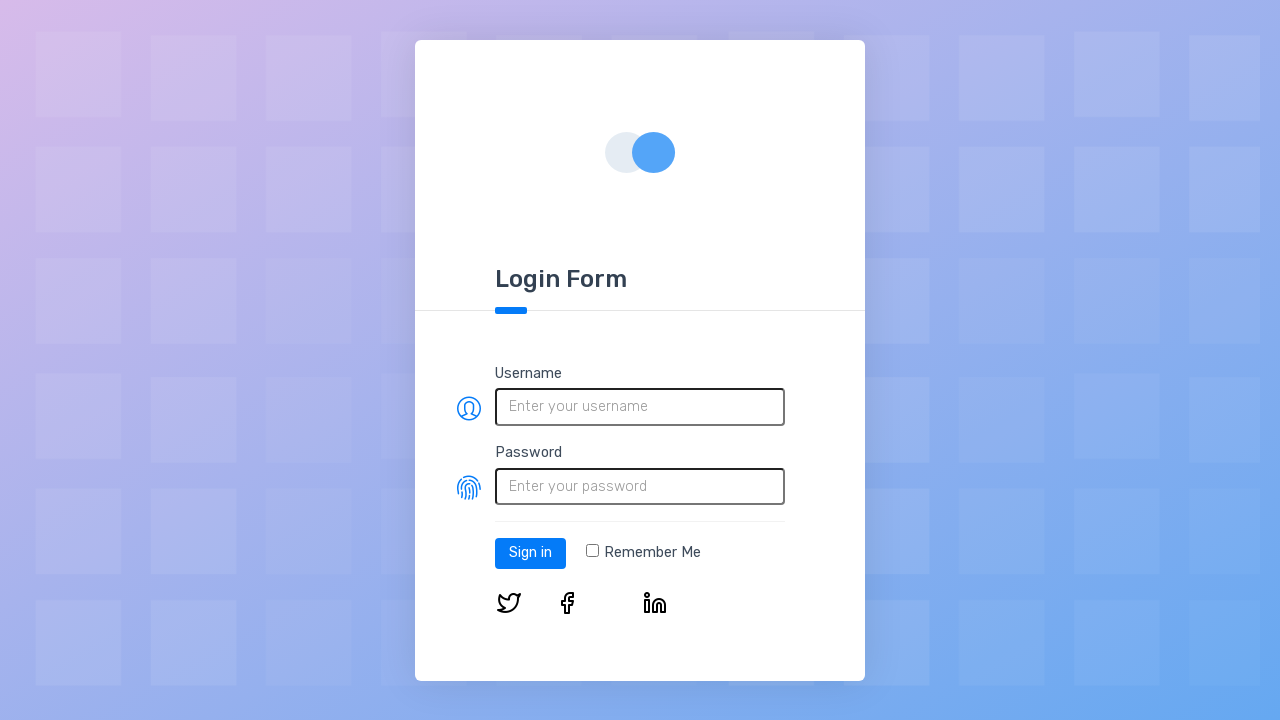

Login button selector '#log-in' found and loaded
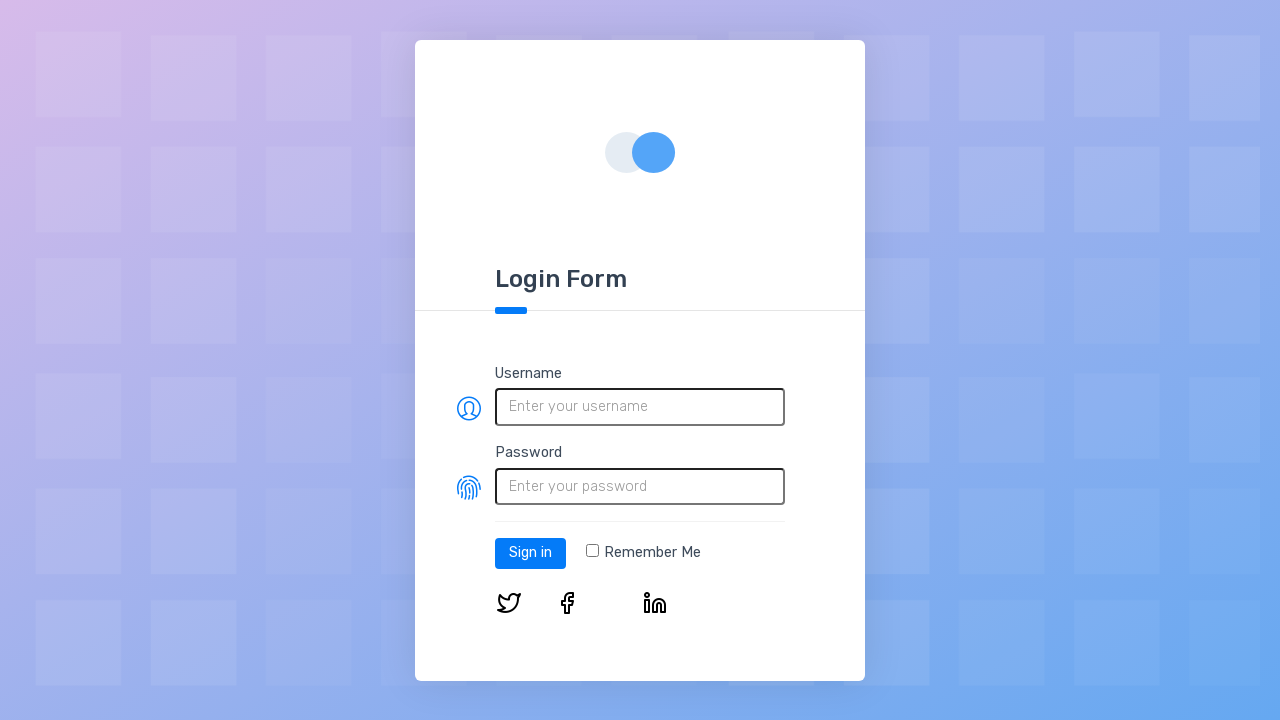

Clicked the login button at (530, 553) on #log-in
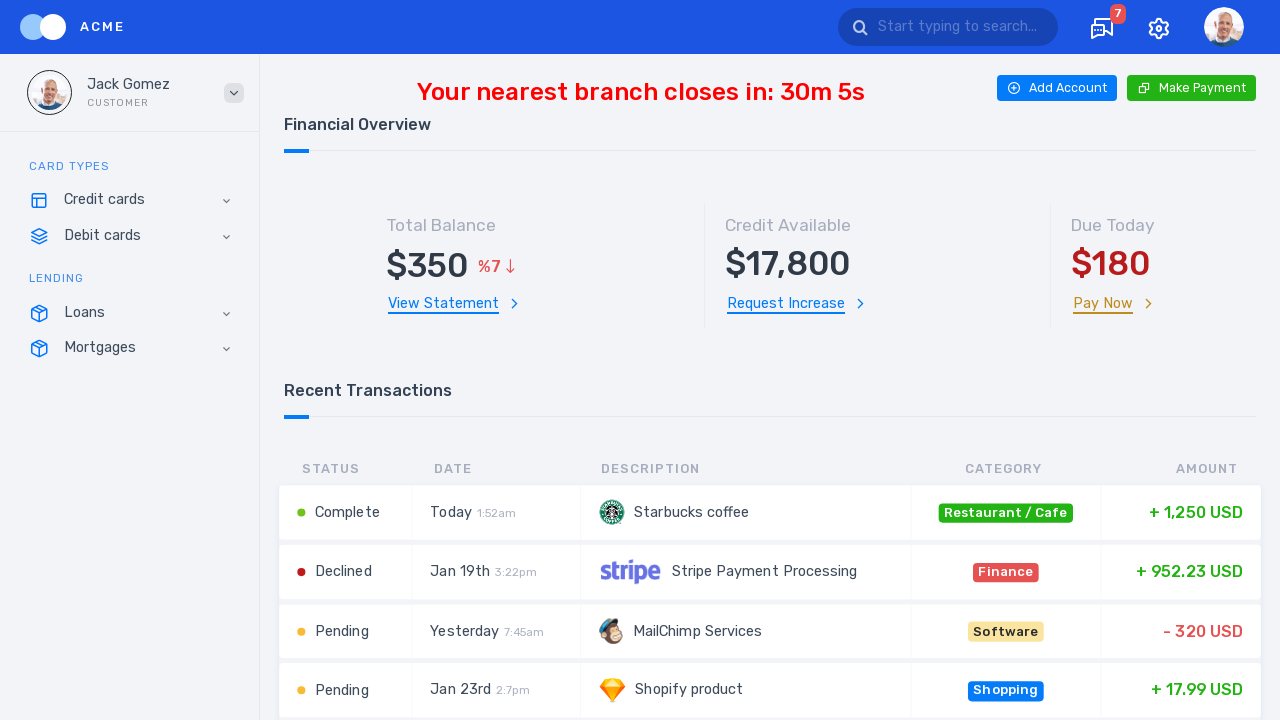

Application finished loading after login (network idle)
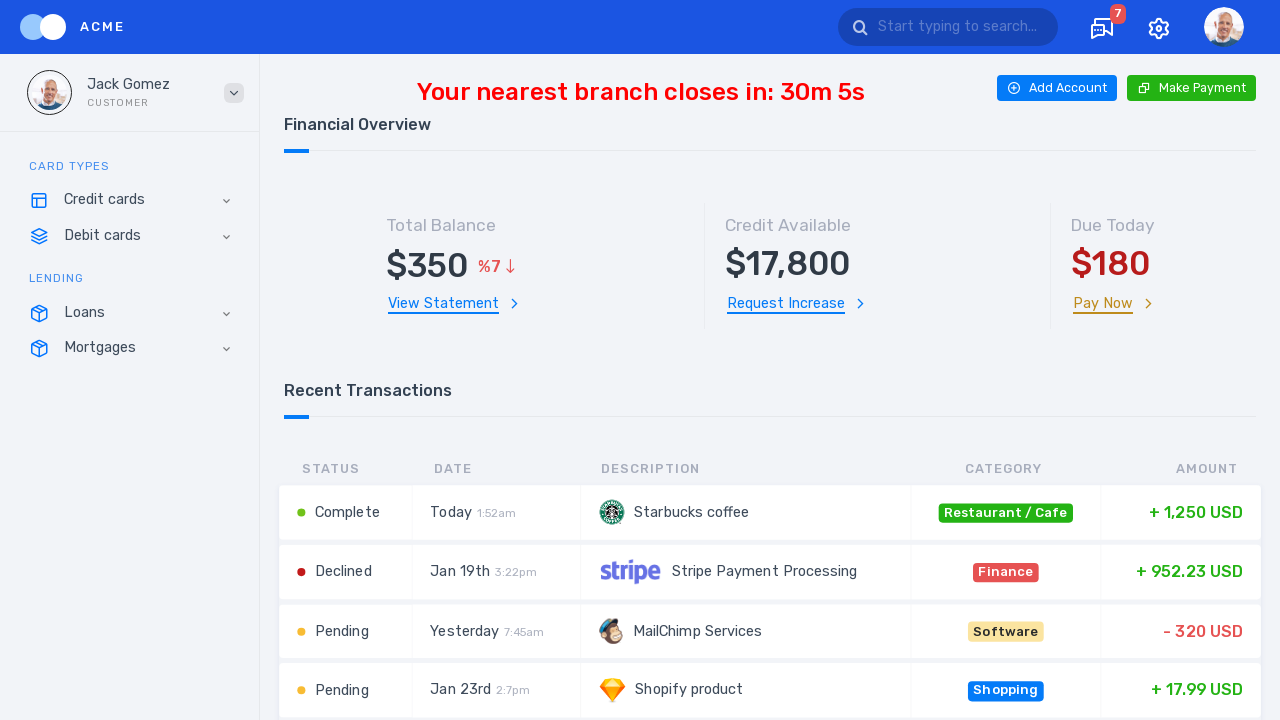

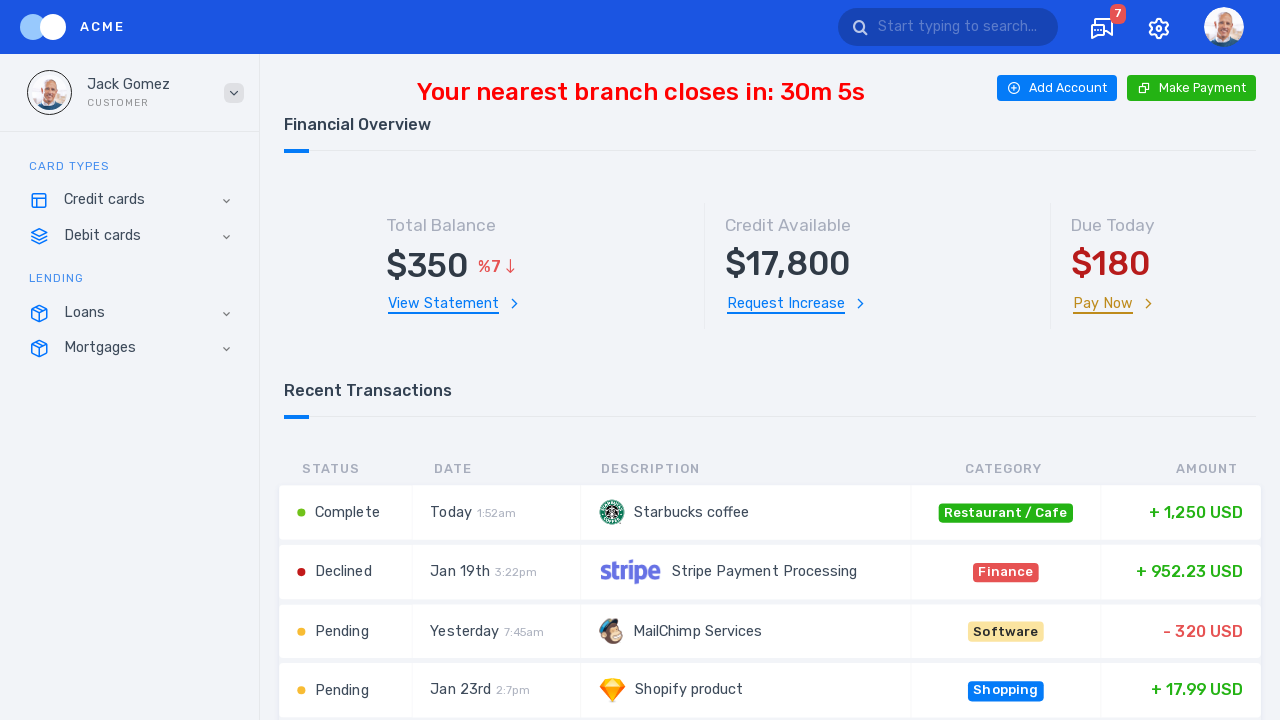